Tests password length validation by entering passwords shorter than the minimum required length

Starting URL: https://alada.vn/tai-khoan/dang-ky.html

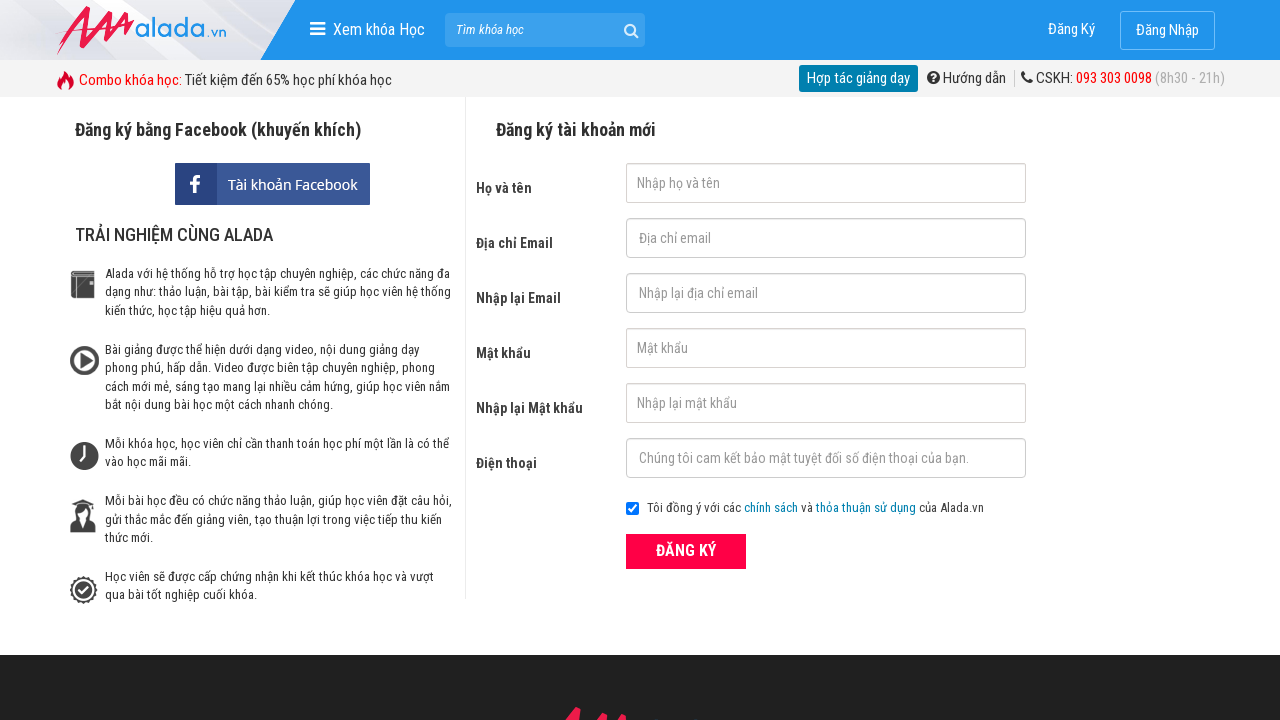

Filled first name field with 'Hung Ngo' on #txtFirstname
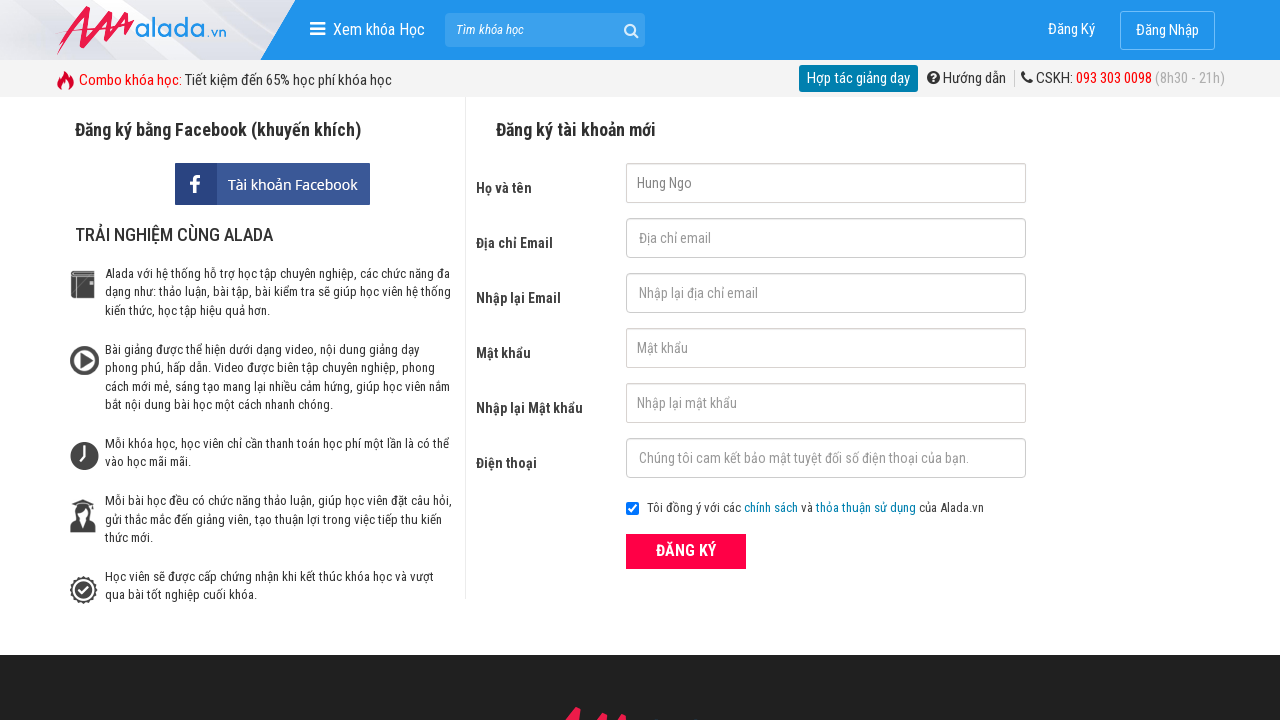

Filled email field with 'hung.@123' on #txtEmail
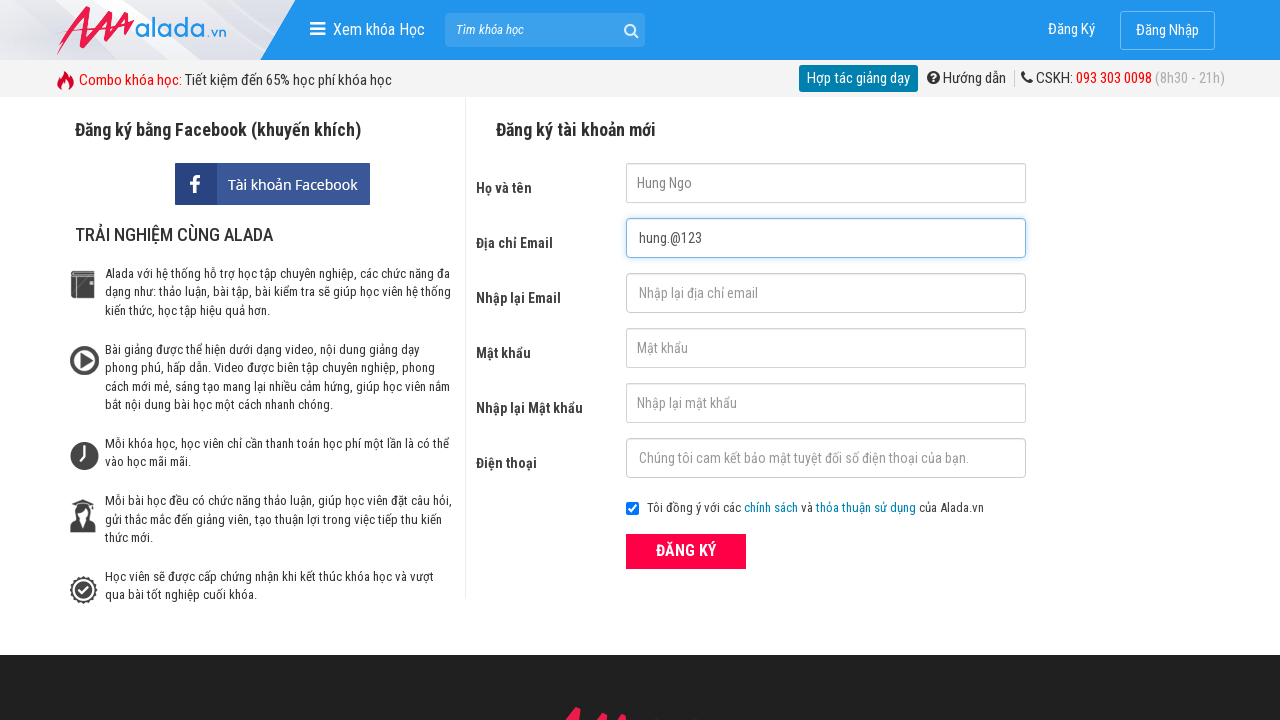

Filled confirm email field with 'hung.@123' on #txtCEmail
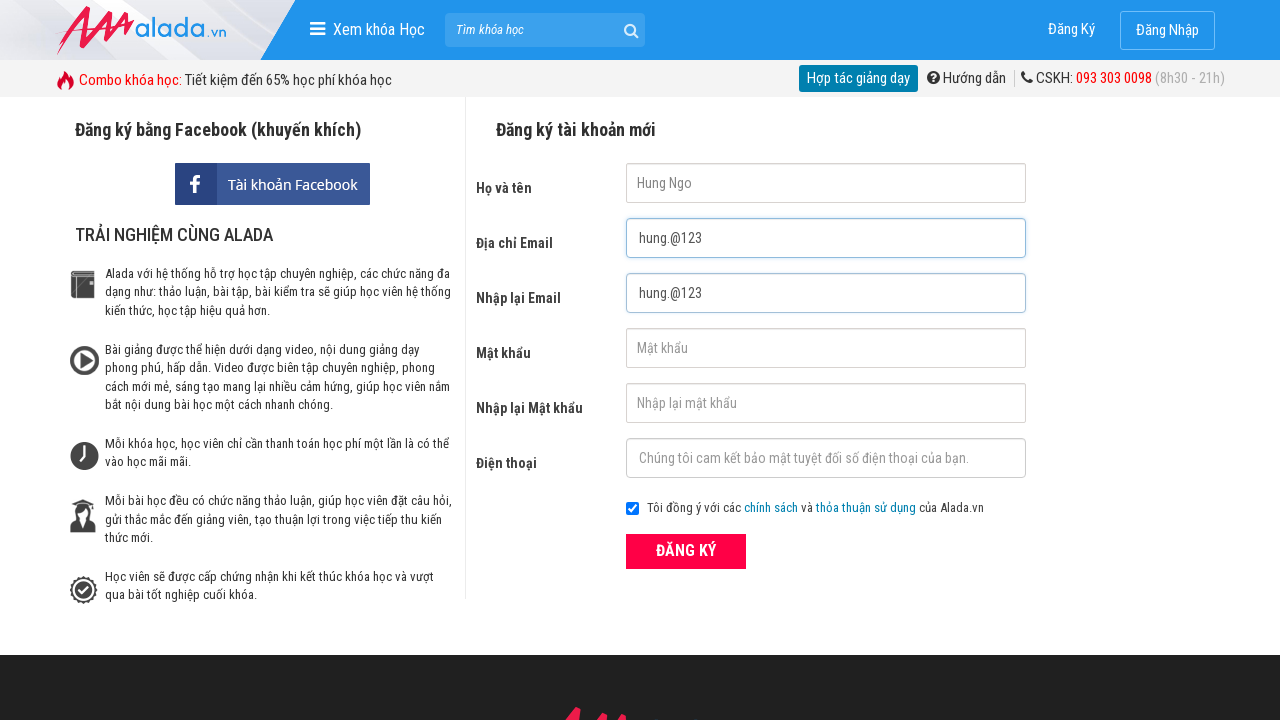

Filled password field with short password '054' (3 characters) on #txtPassword
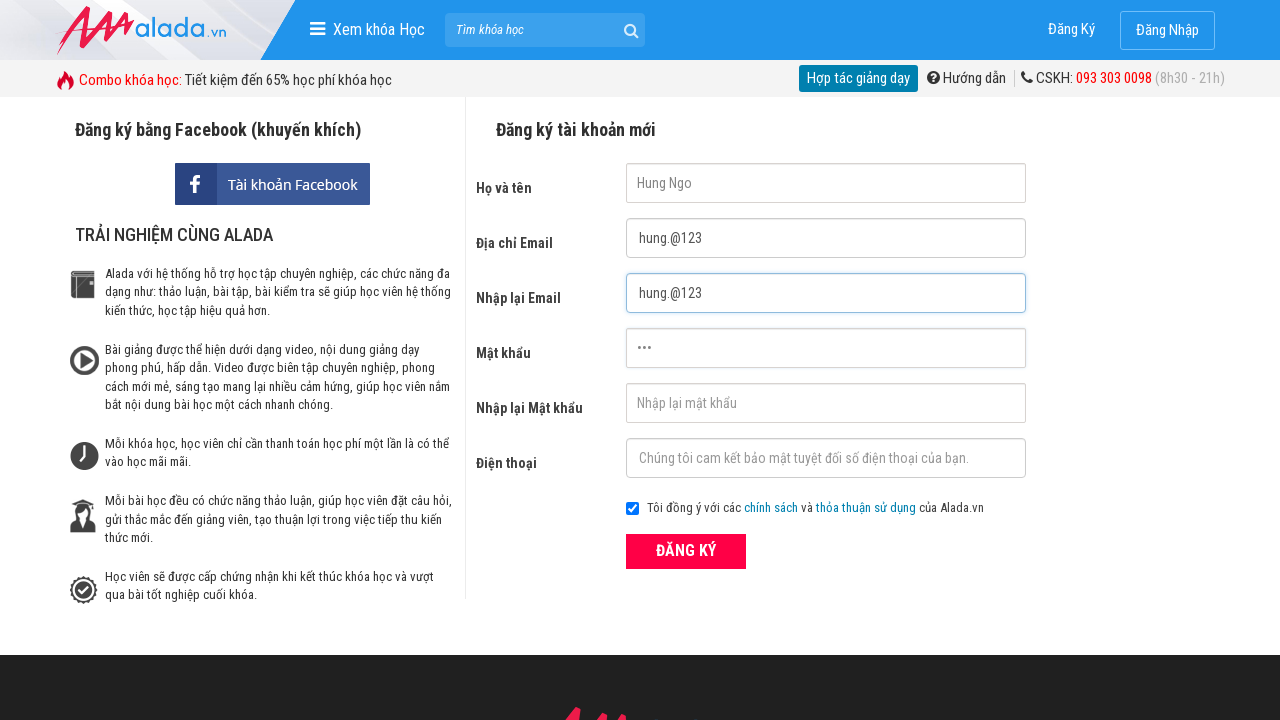

Filled confirm password field with '054' on #txtCPassword
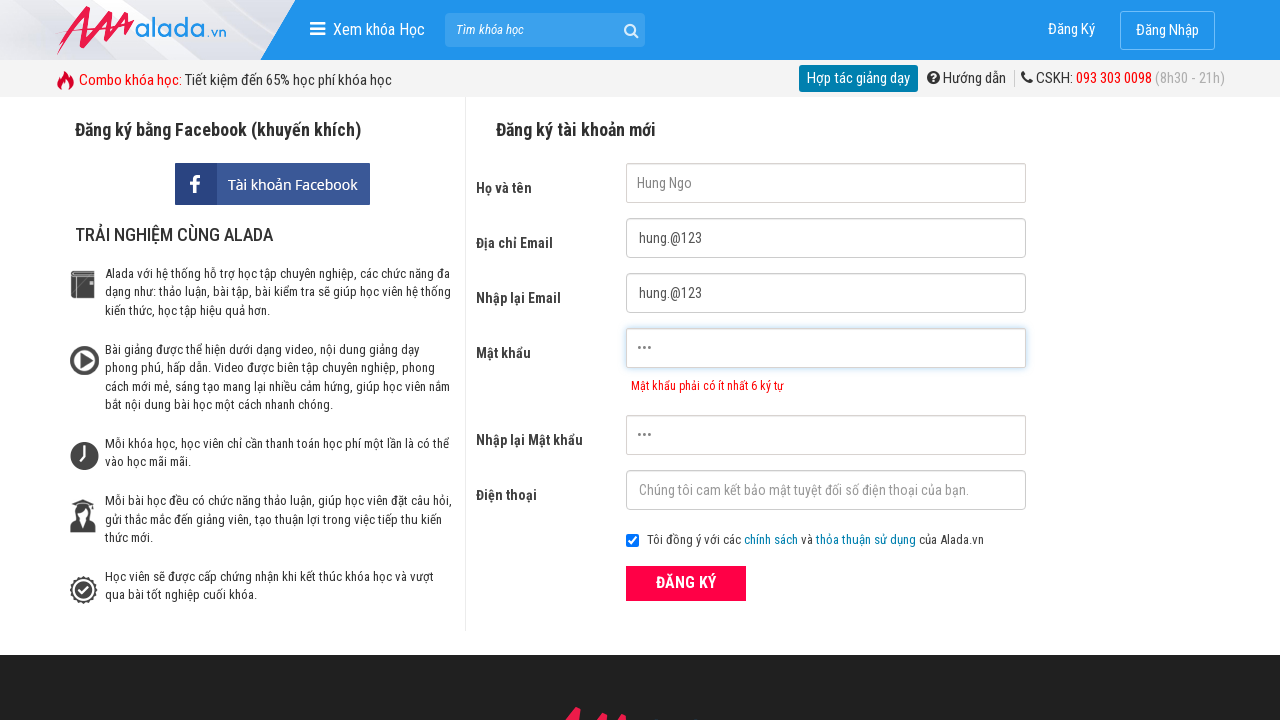

Filled phone field with '0353478453' on #txtPhone
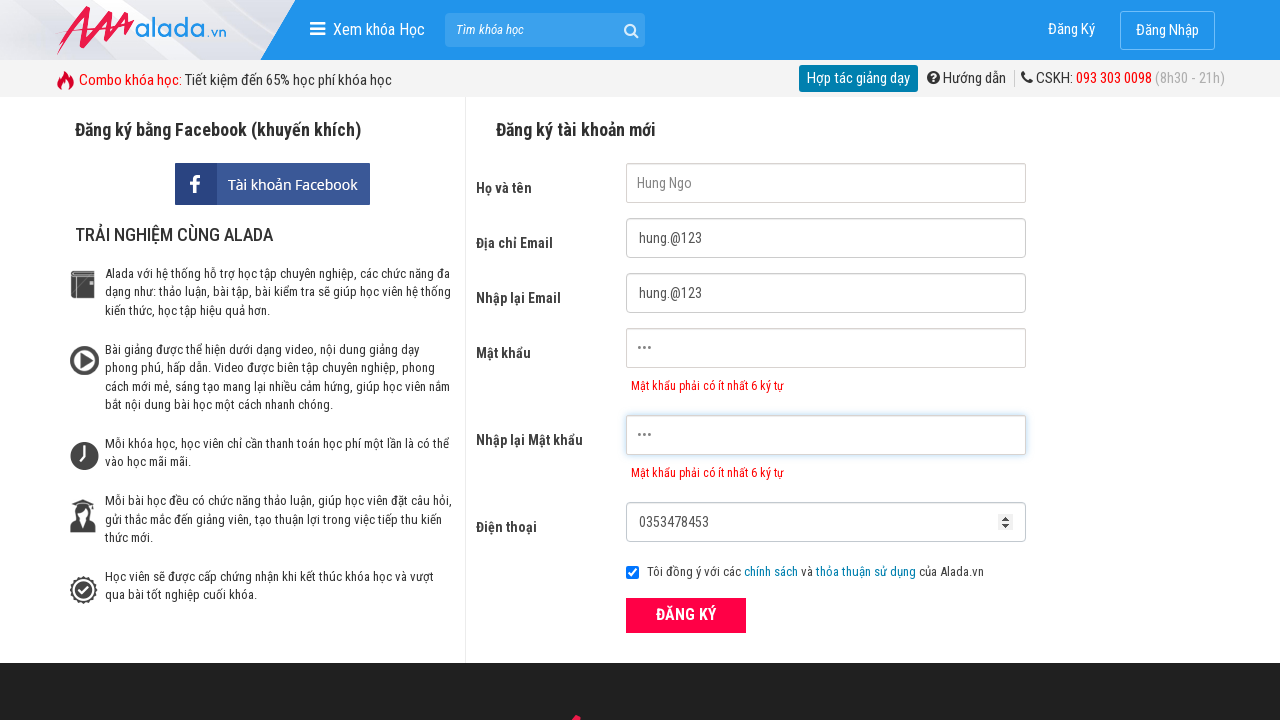

Clicked ĐĂNG KÝ (Register) button at (686, 615) on xpath=//button[text()='ĐĂNG KÝ' and @type='submit']
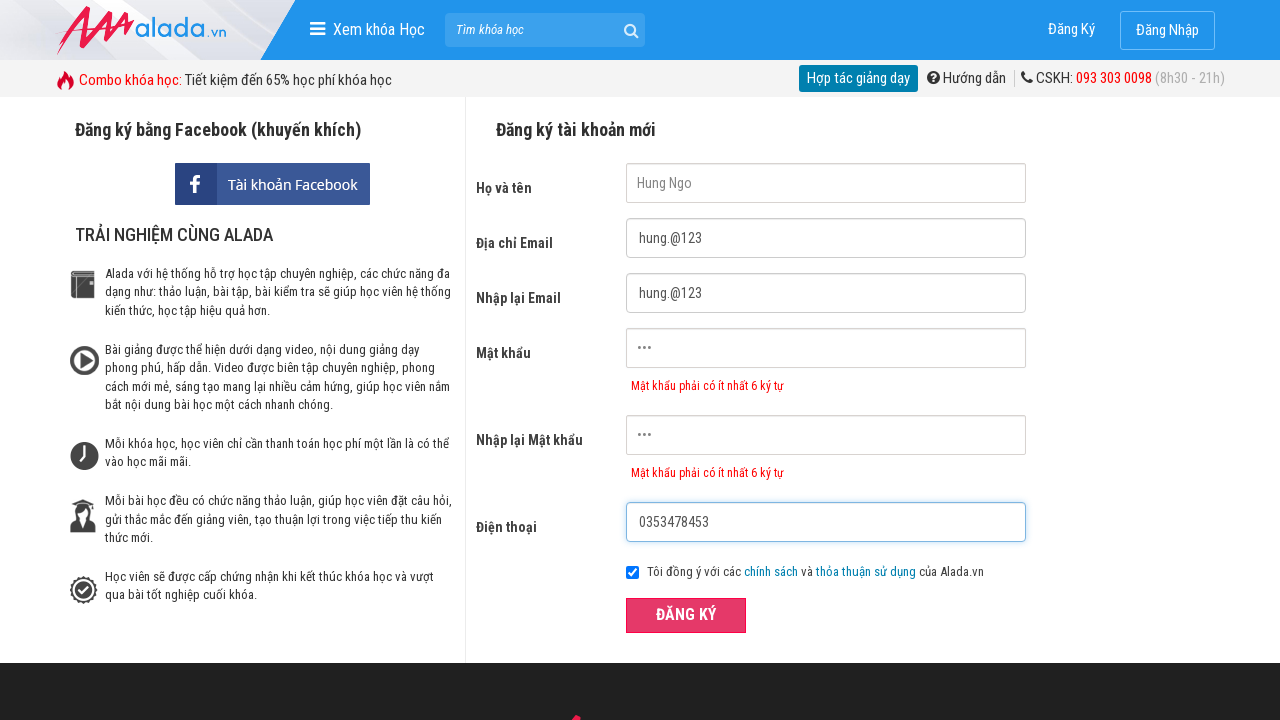

Password error message appeared, validating that short password was rejected
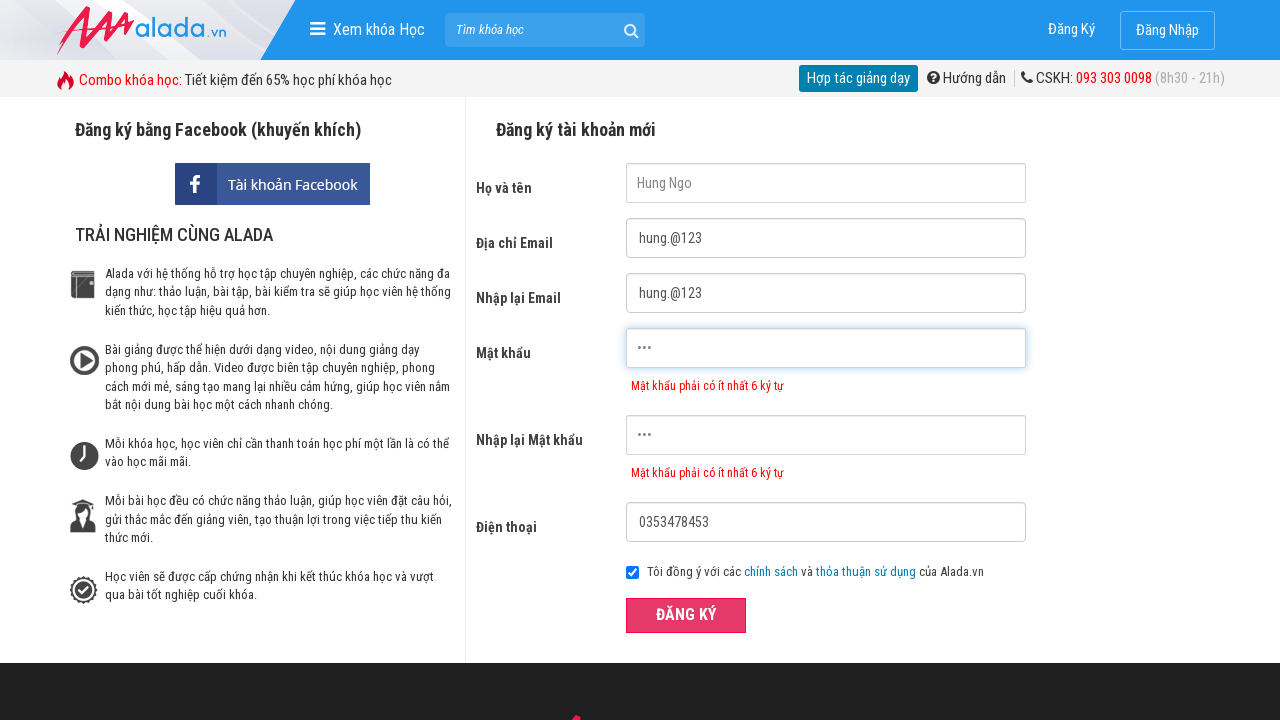

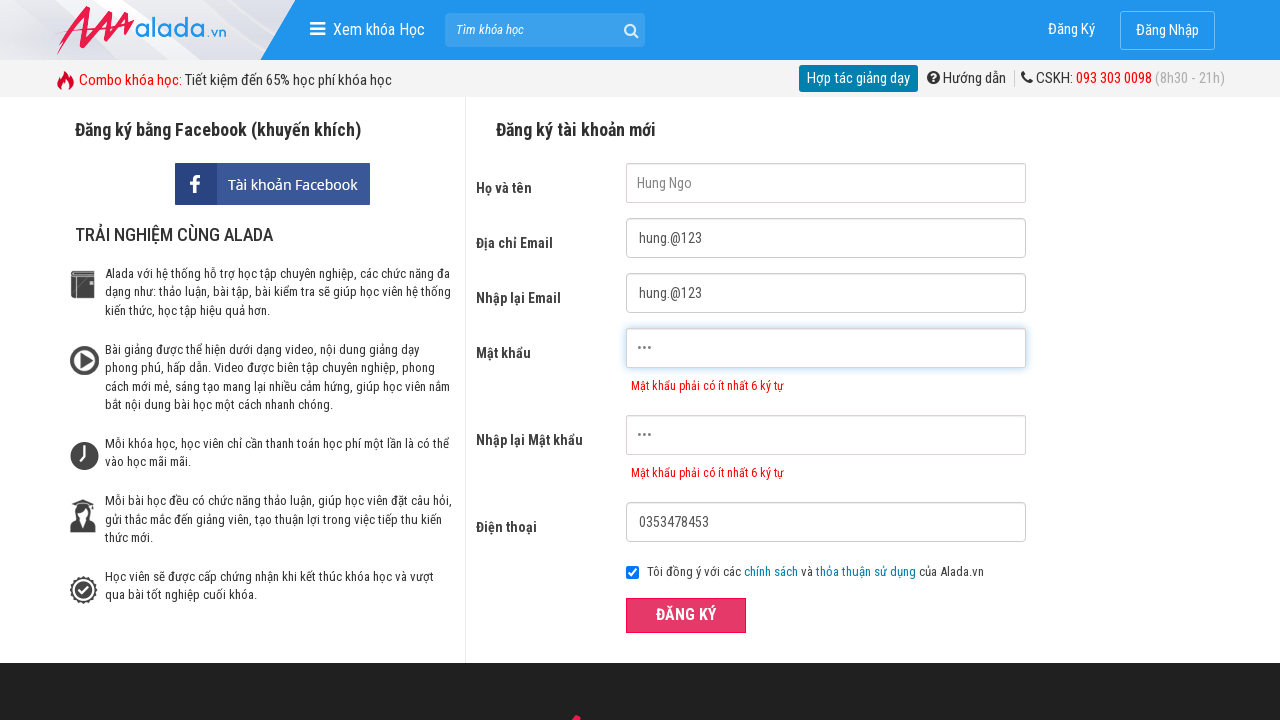